Tests page scrolling functionality by scrolling to bottom, verifying subscription section, then using the scroll-to-top button to return to the top of the page

Starting URL: http://automationexercise.com

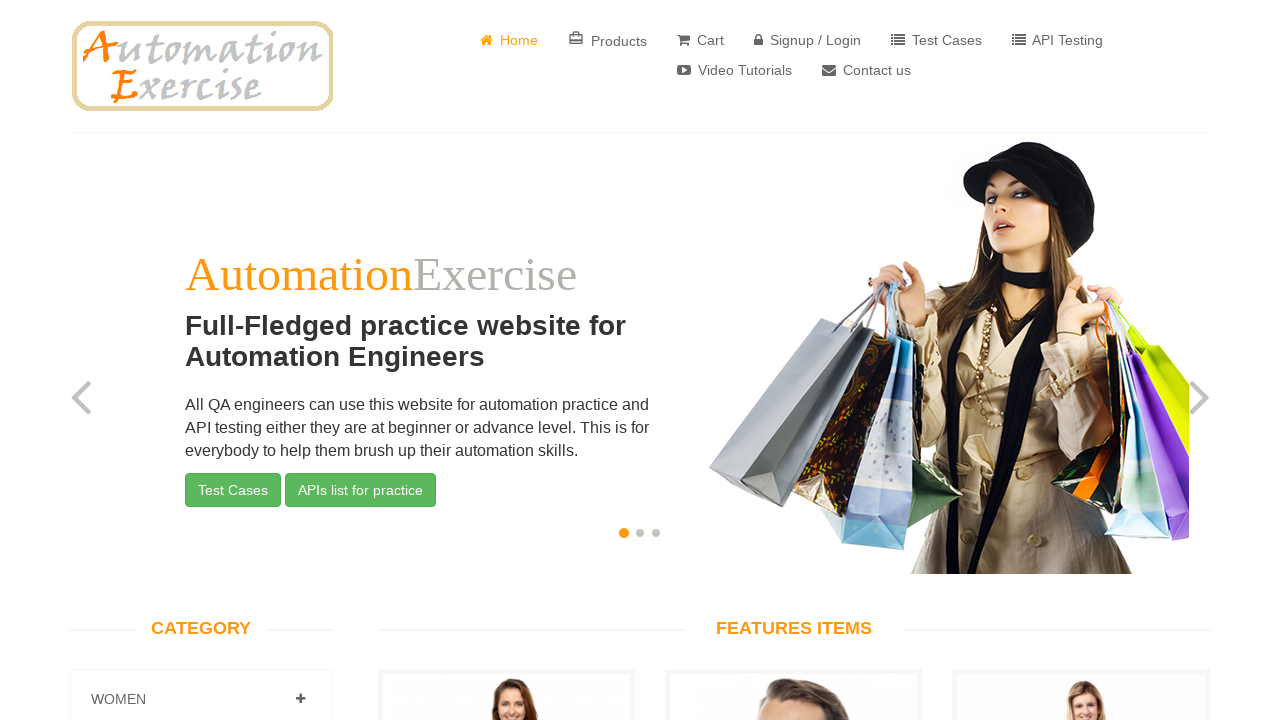

Verified home page loaded with English language attribute
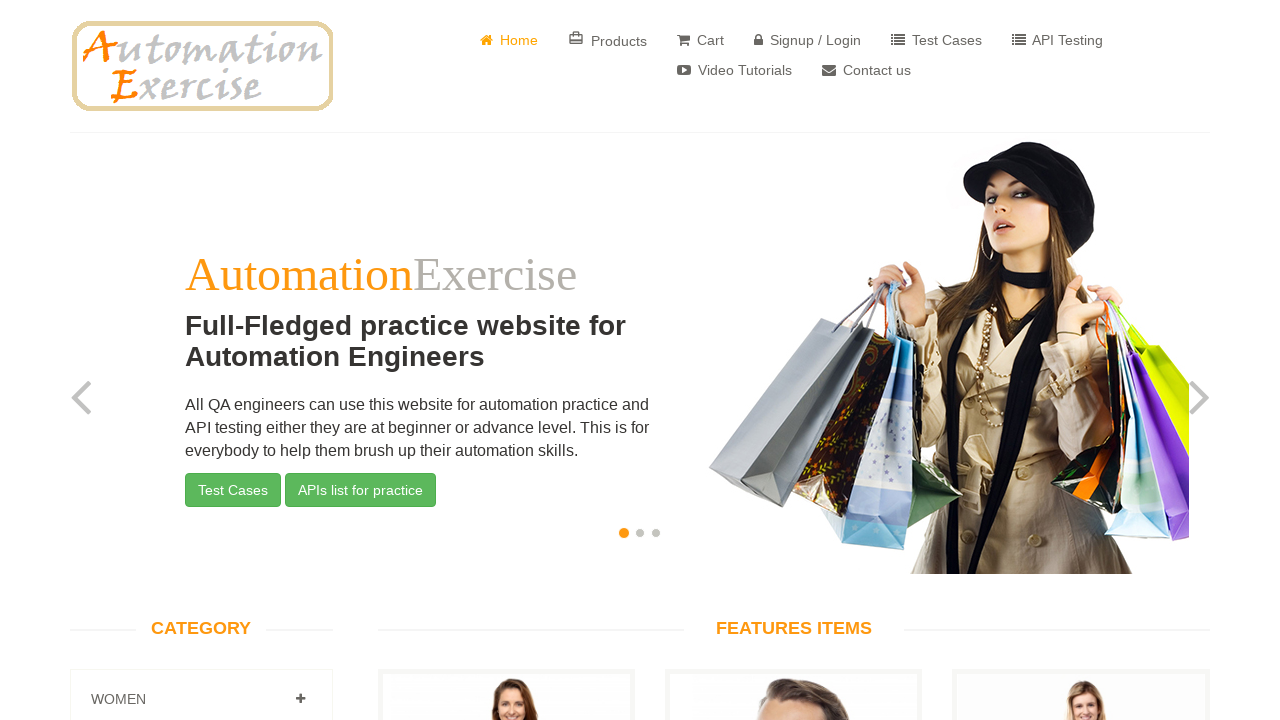

Scrolled to bottom of page using End key
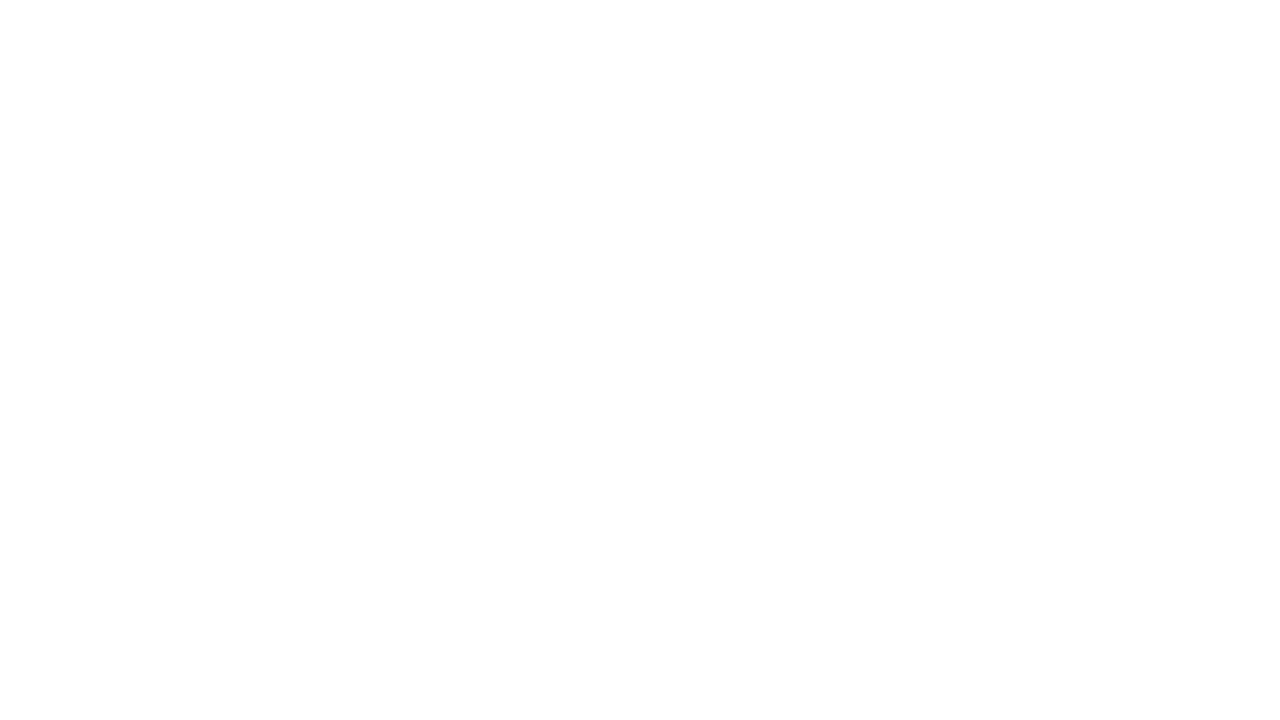

Verified subscription section is visible at bottom of page
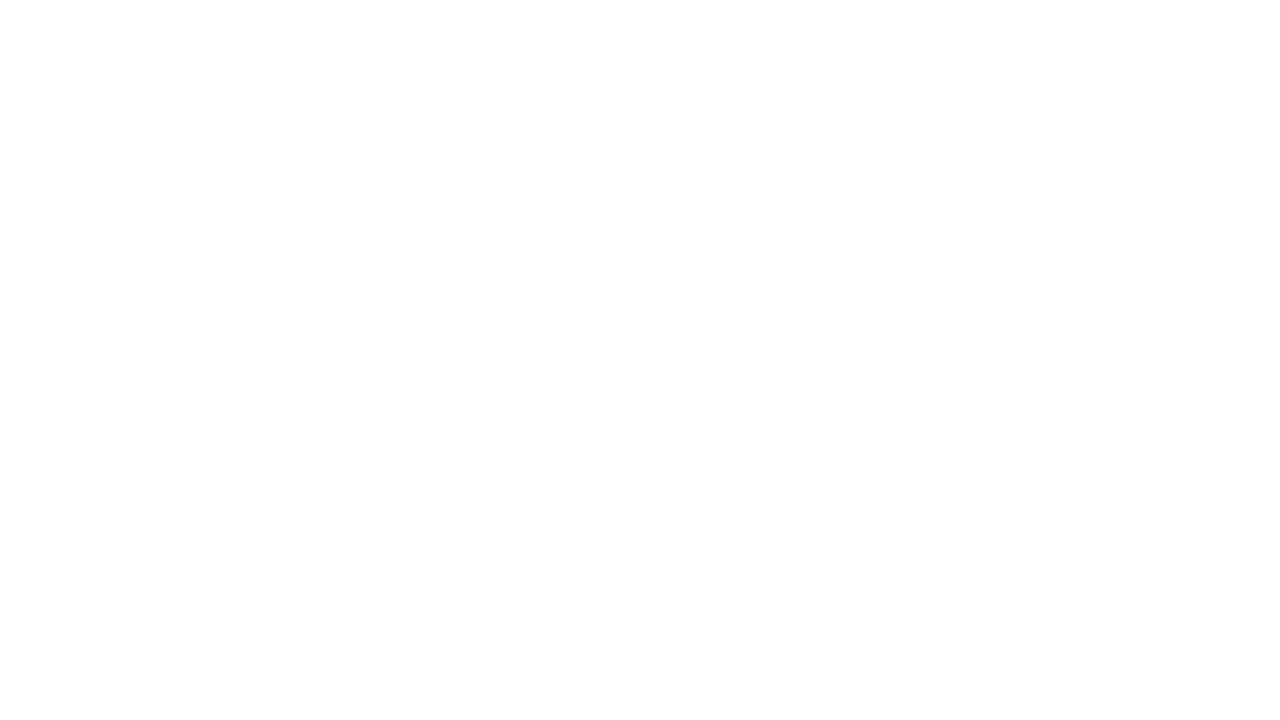

Clicked scroll-to-top button (up arrow icon) at (1250, 700) on i.fa.fa-angle-up
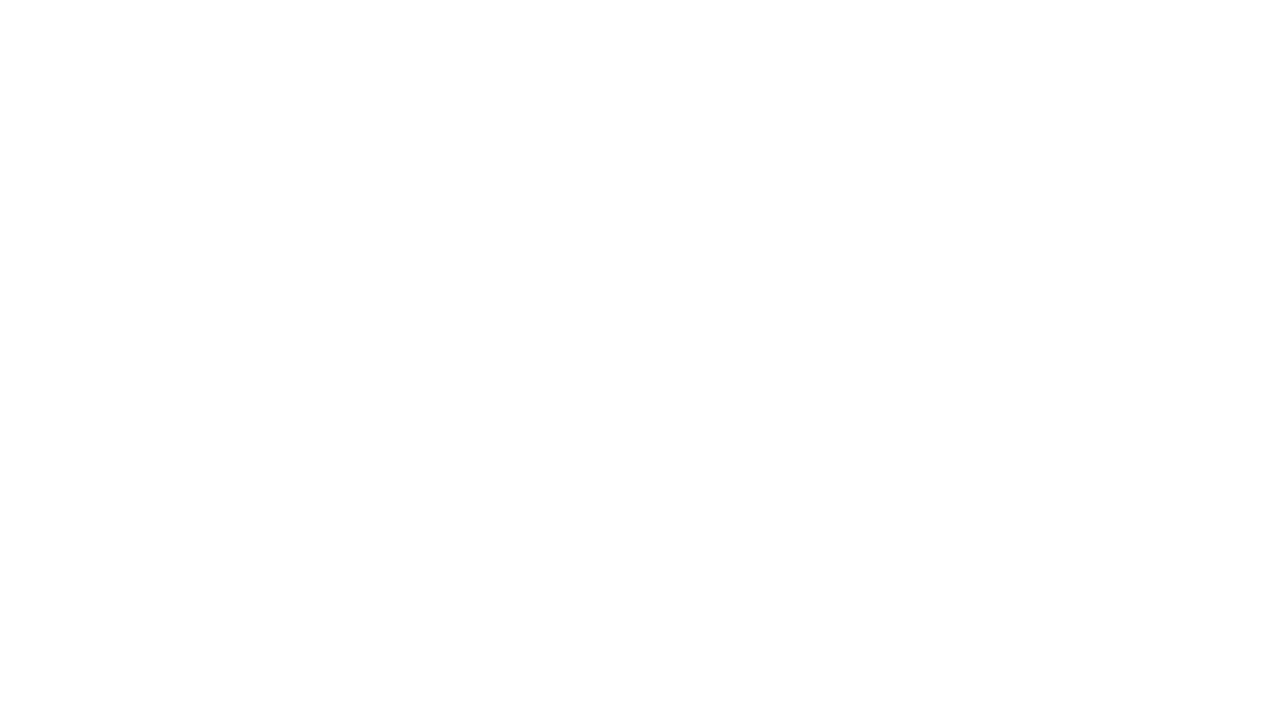

Verified page scrolled back to top with header text visible
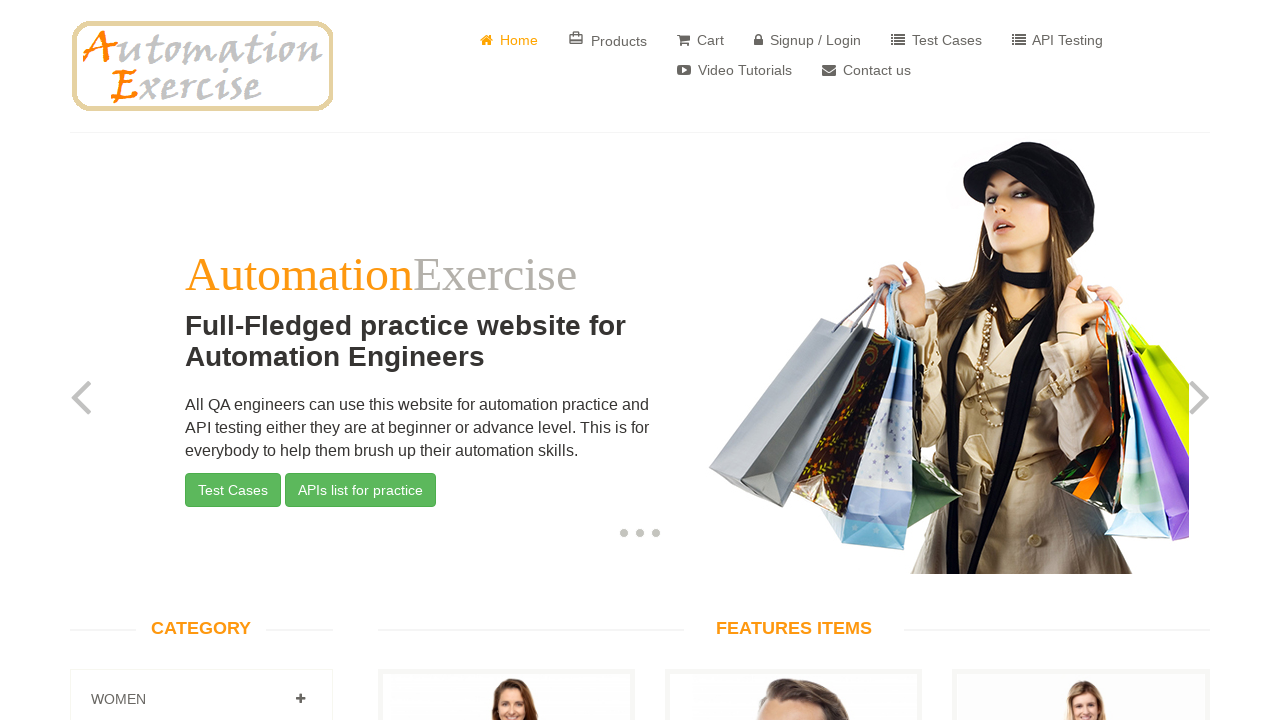

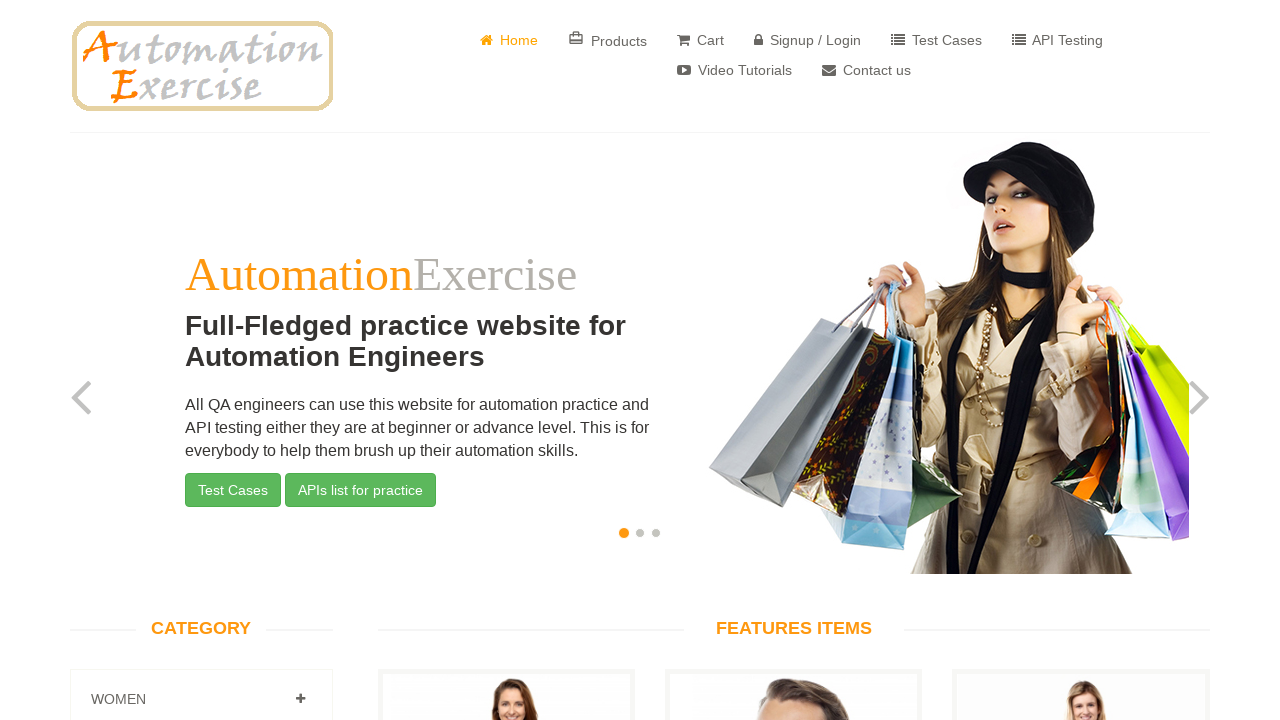